Verifies that the Home navbar link is visible and navigates to homepage when clicked

Starting URL: https://automationexercise.com/

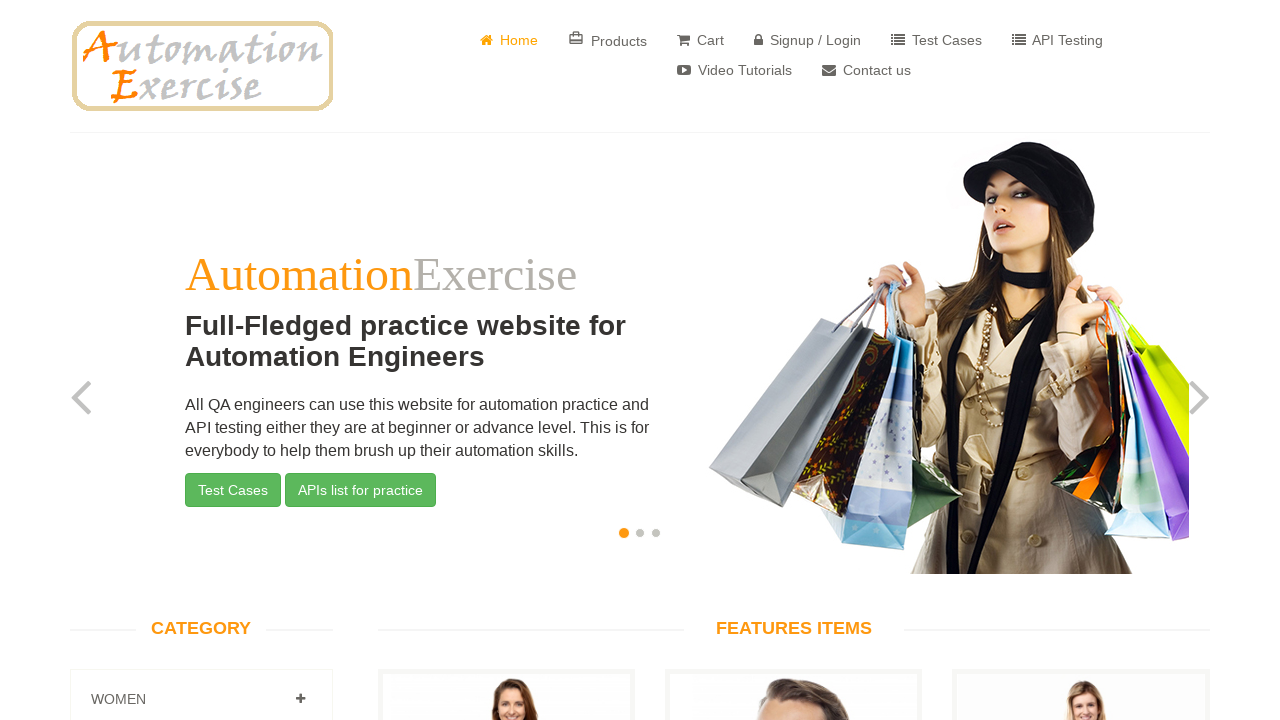

Home navbar link is visible
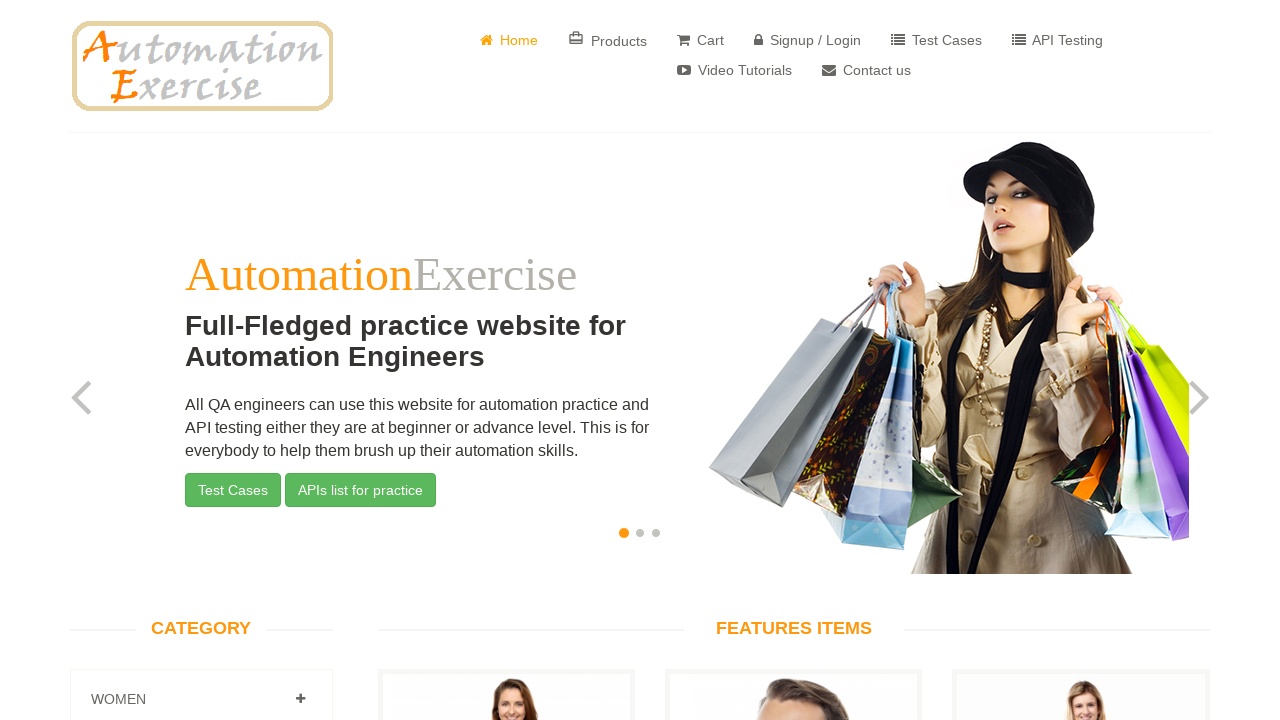

Clicked Home navbar link at (202, 66) on a[href='/']
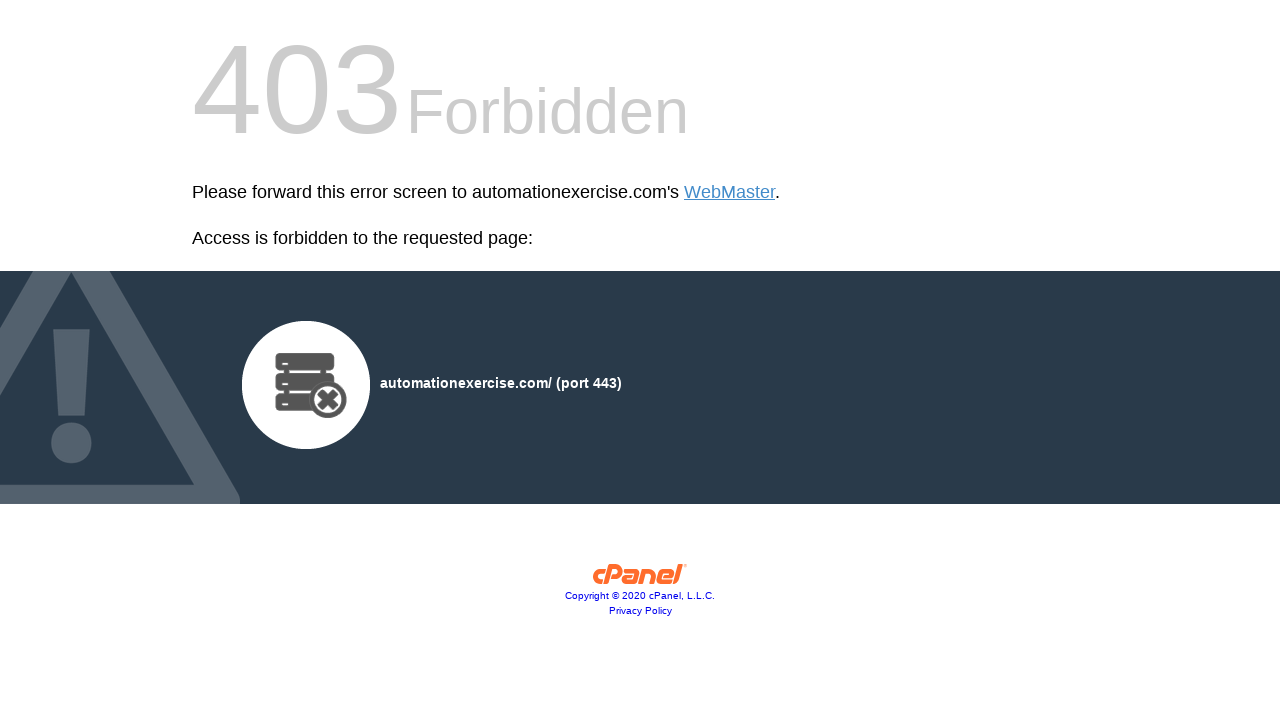

Successfully navigated to homepage
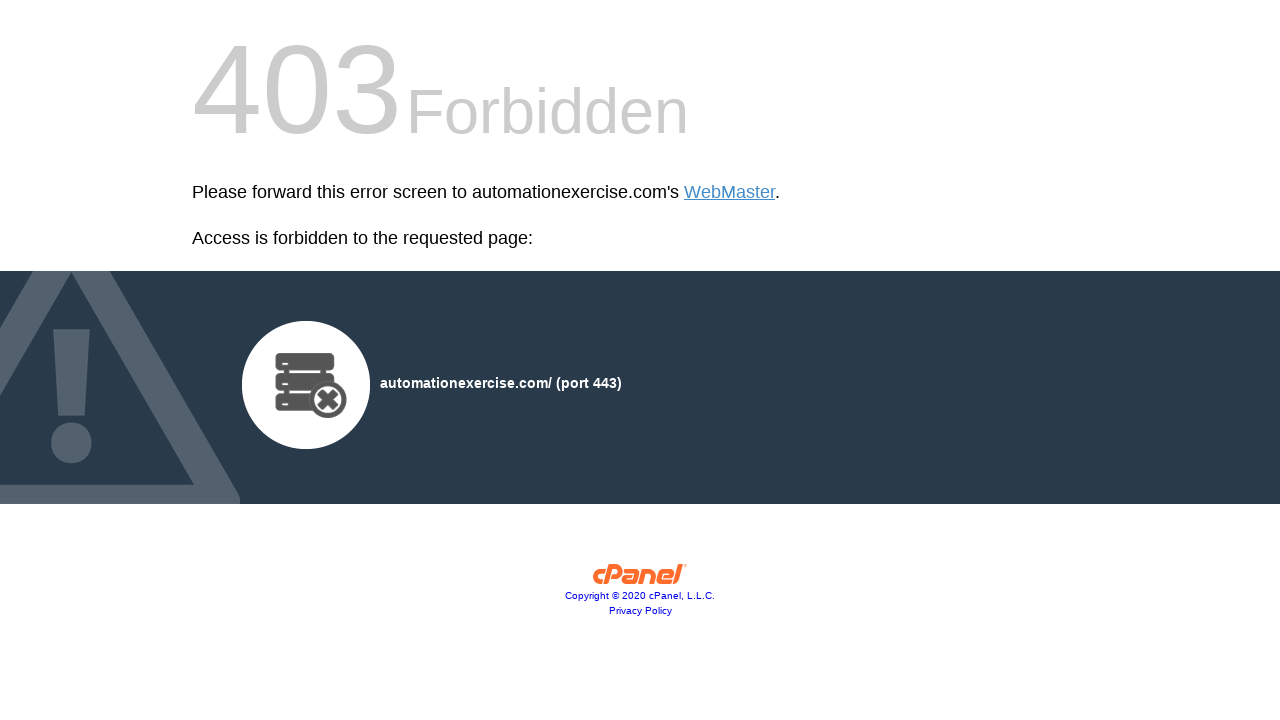

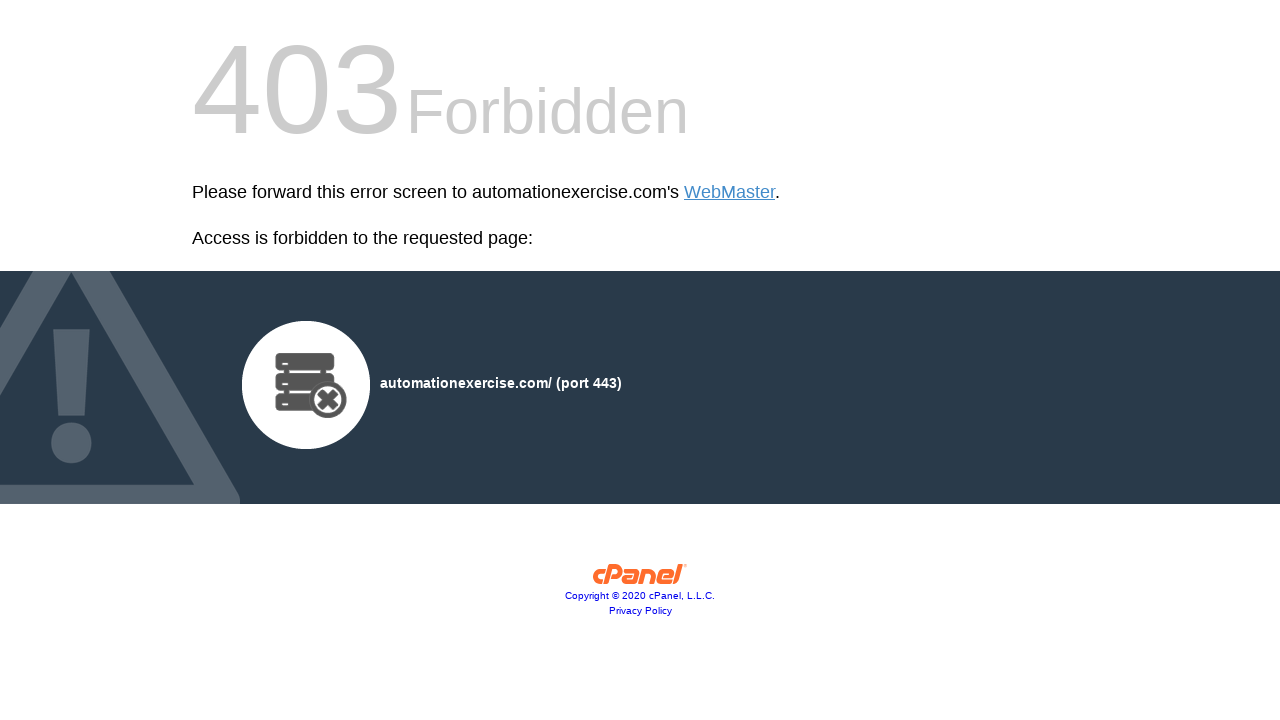